Tests filling in the 'from city' field after waiting for it to be clickable

Starting URL: https://automationbysqatools.blogspot.com/2021/05/dummy-website.html

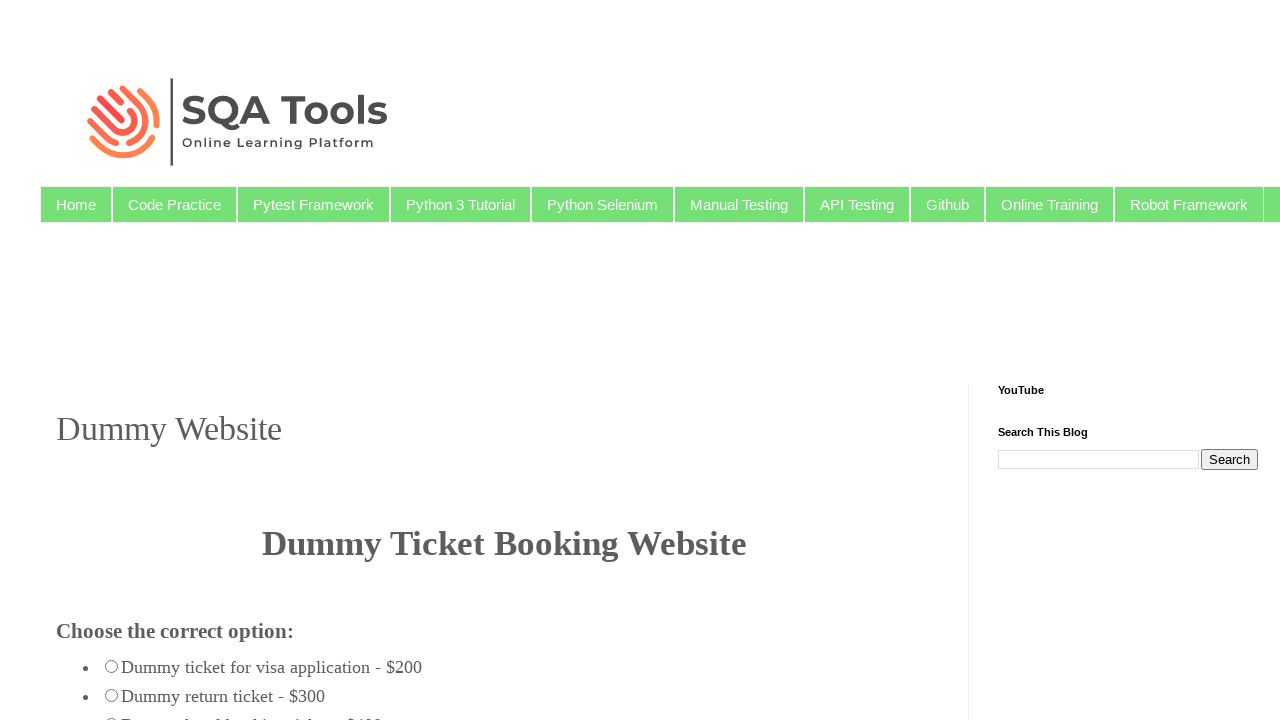

Waited for 'from city' input field to be attached to DOM
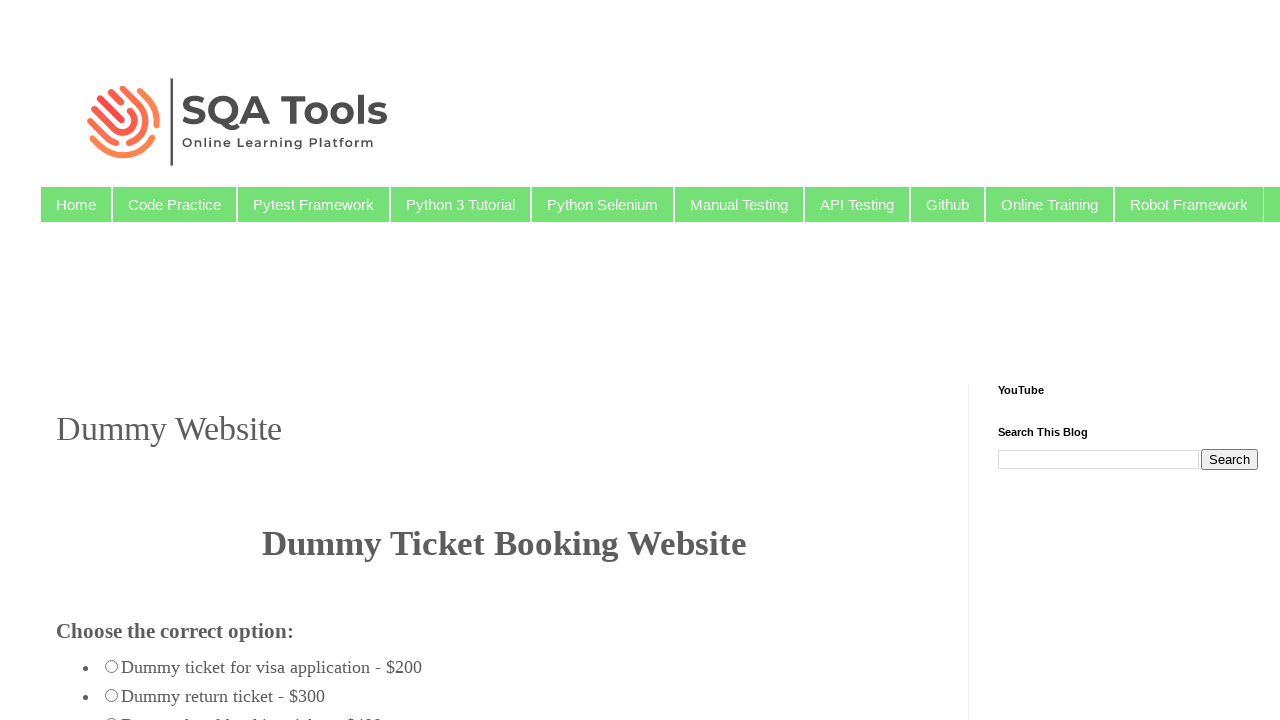

Filled 'from city' field with 'Bangalore' on //input[@id='fromcity']
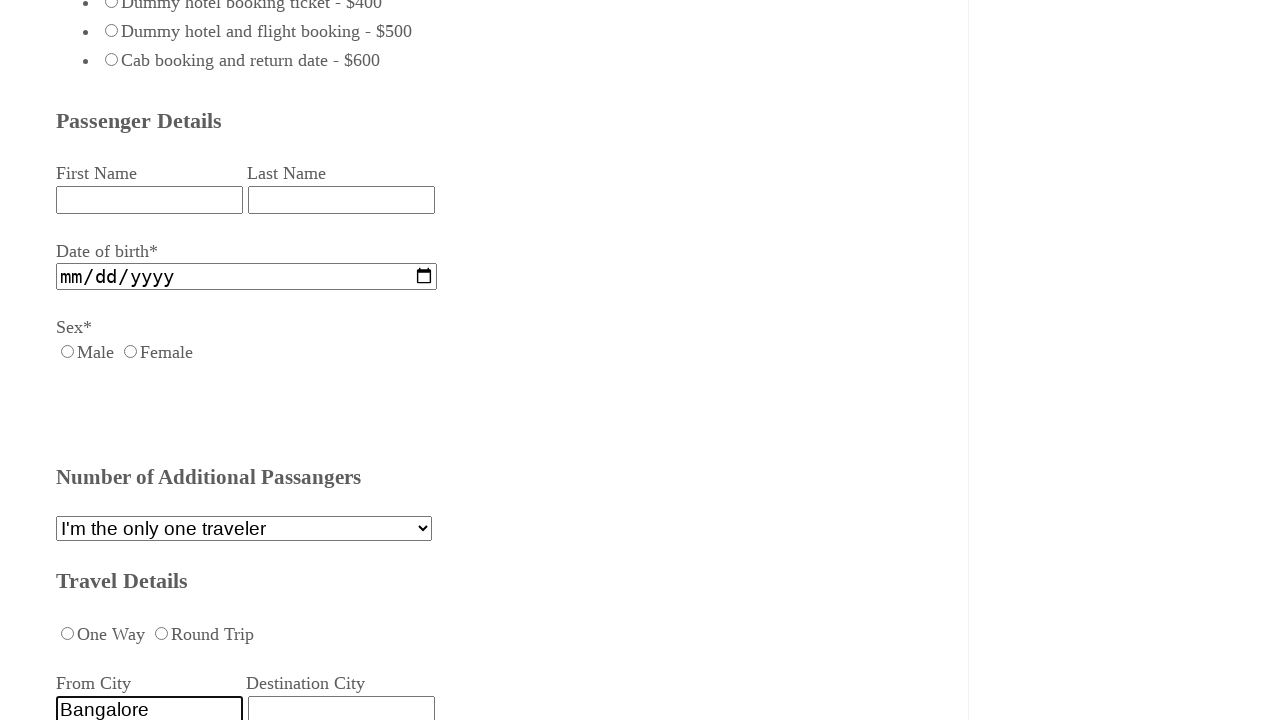

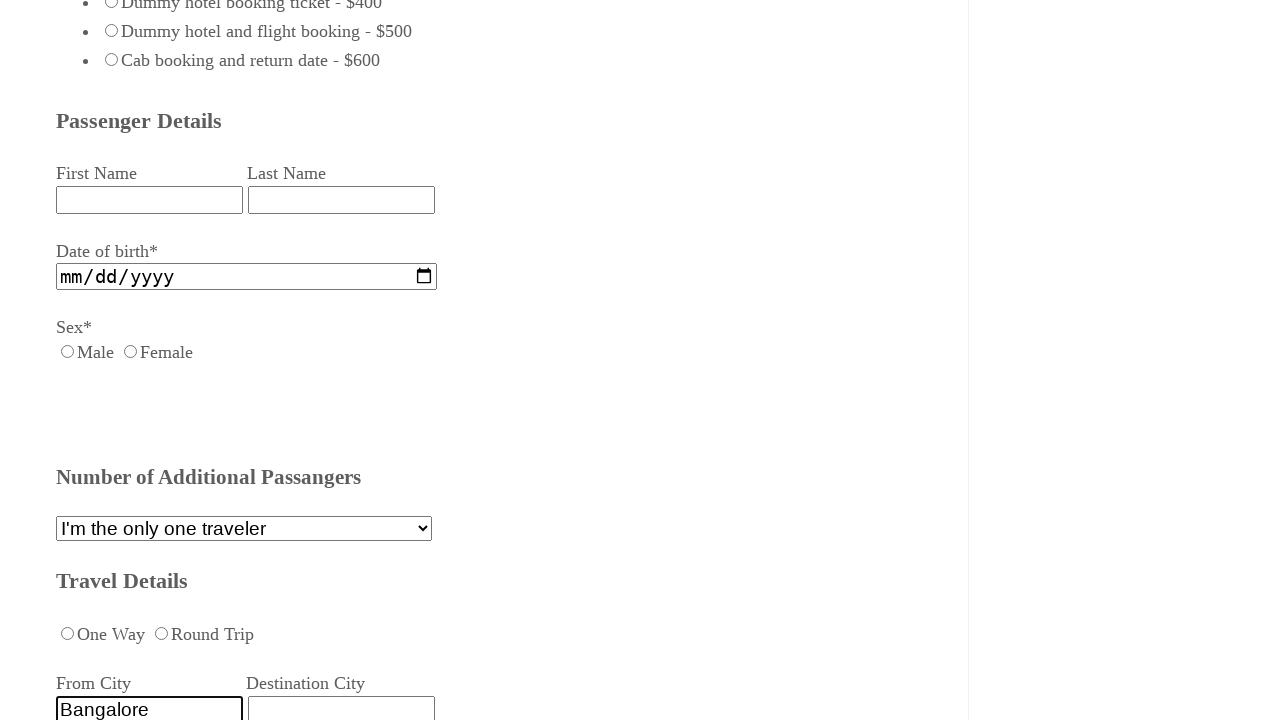